Tests floating menu by scrolling down and clicking various menu items

Starting URL: https://the-internet.herokuapp.com/

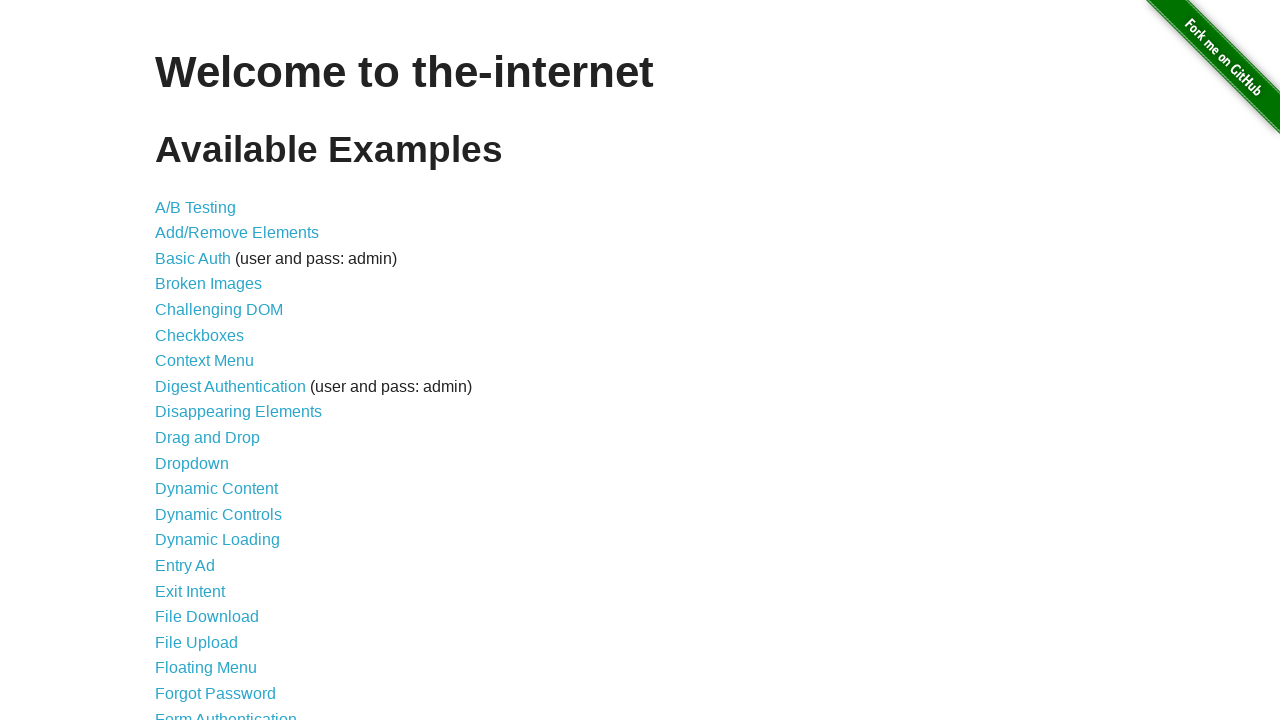

Clicked Floating Menu link at (206, 668) on text=Floating Menu
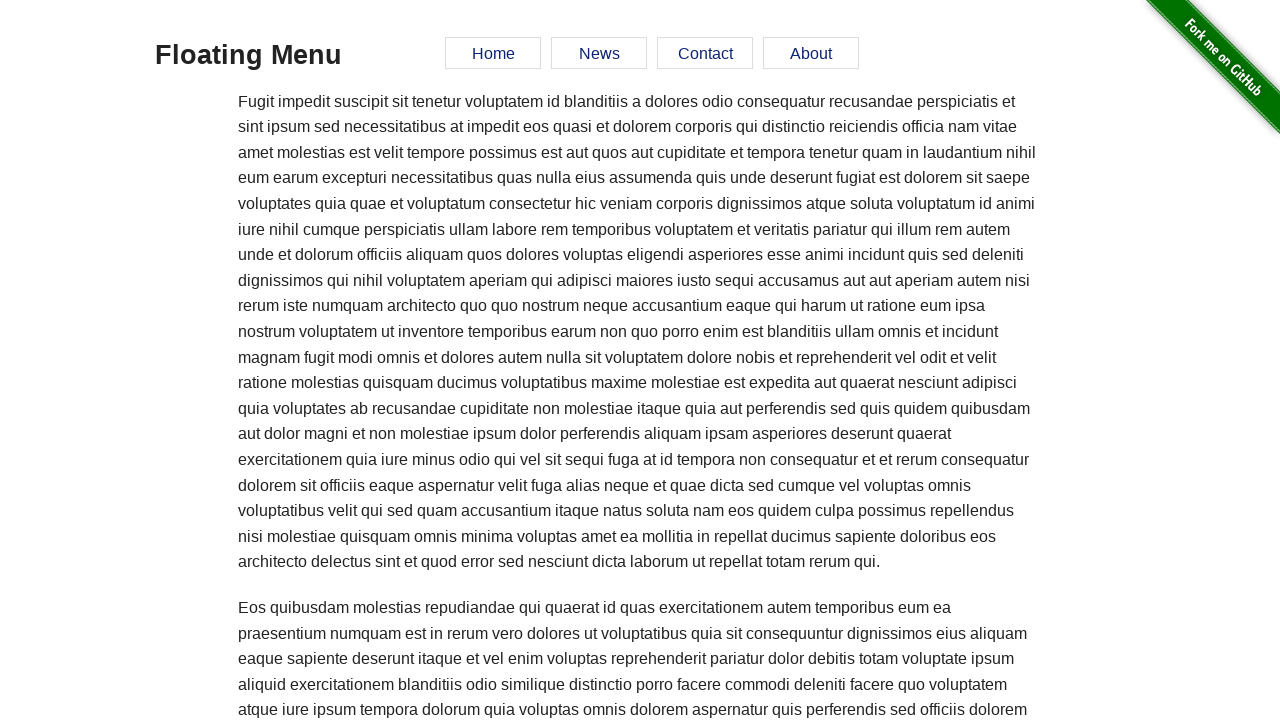

Scrolled down the page
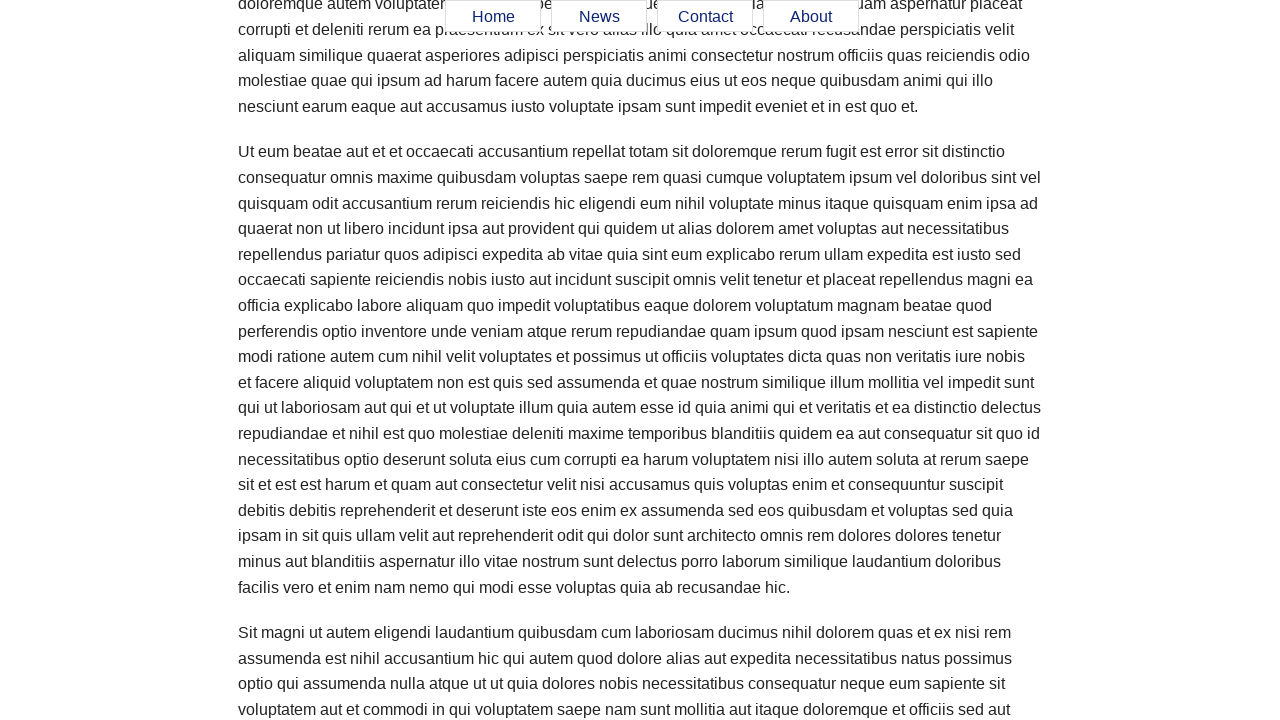

Clicked Home menu item at (493, 17) on xpath=//*[@id="menu"]/ul/li[1]/a
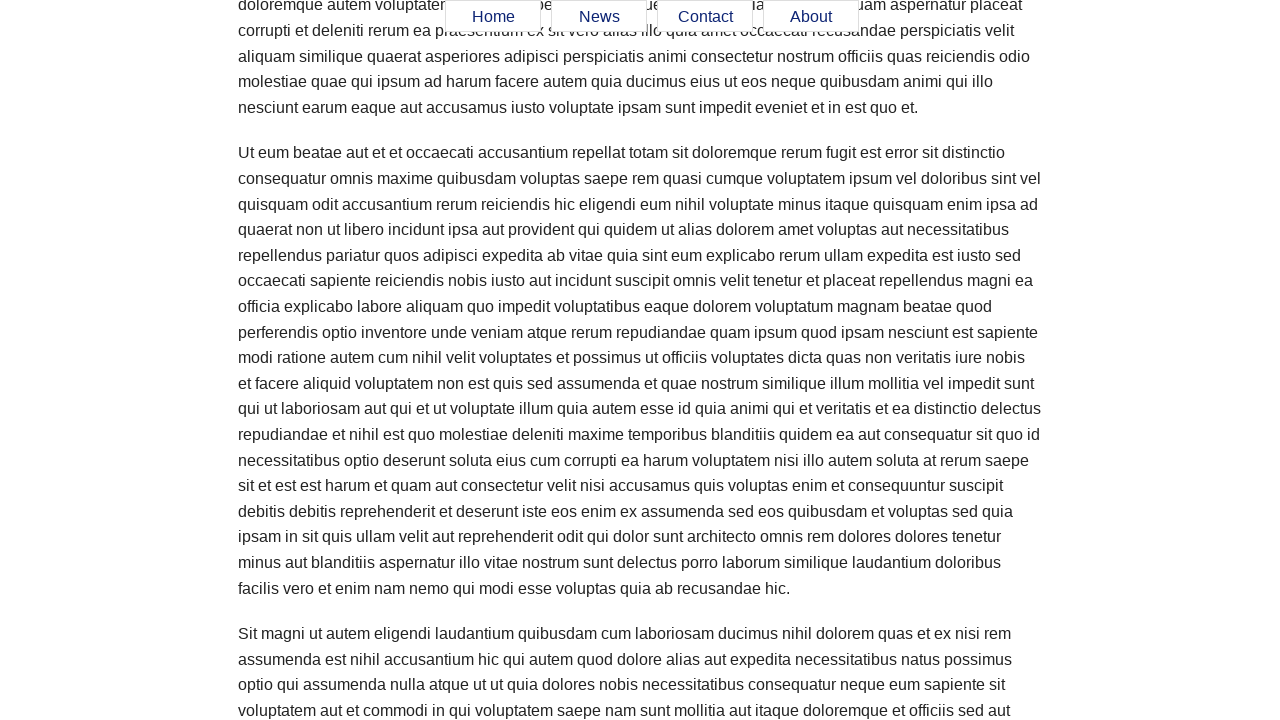

Clicked News menu item at (599, 17) on xpath=//*[@id="menu"]/ul/li[2]/a
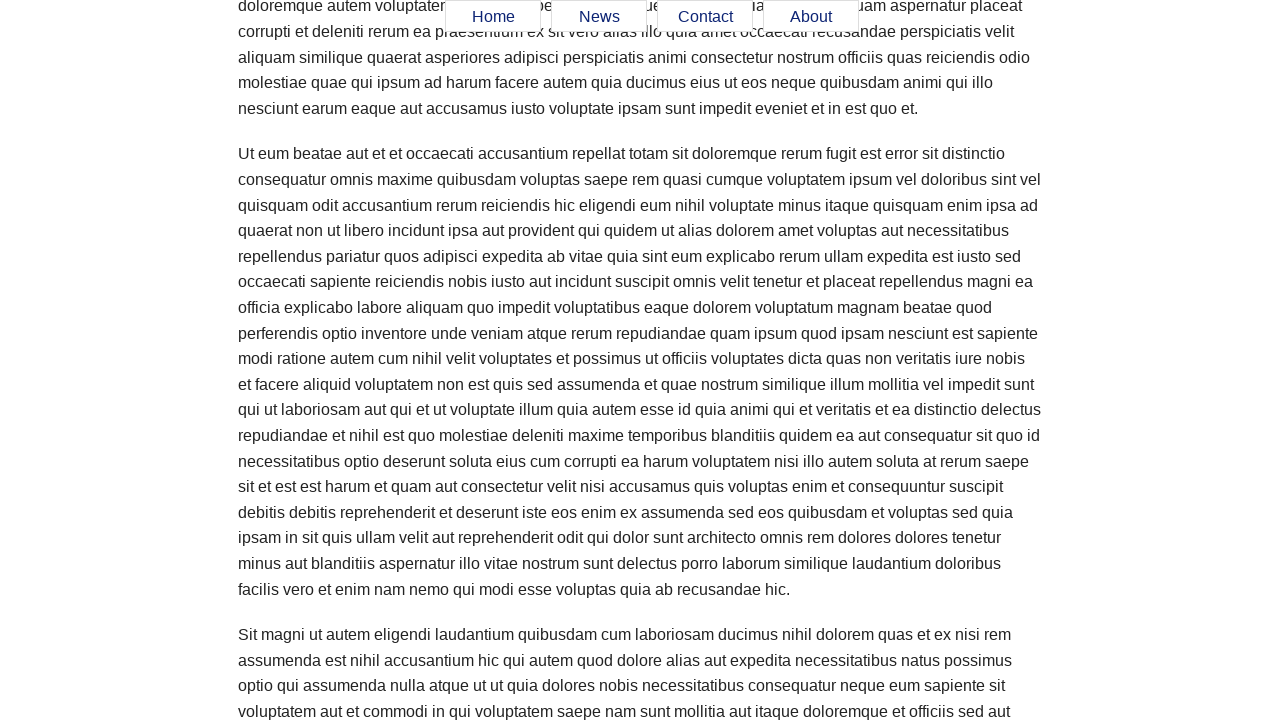

Clicked Contact menu item at (705, 17) on xpath=//*[@id="menu"]/ul/li[3]/a
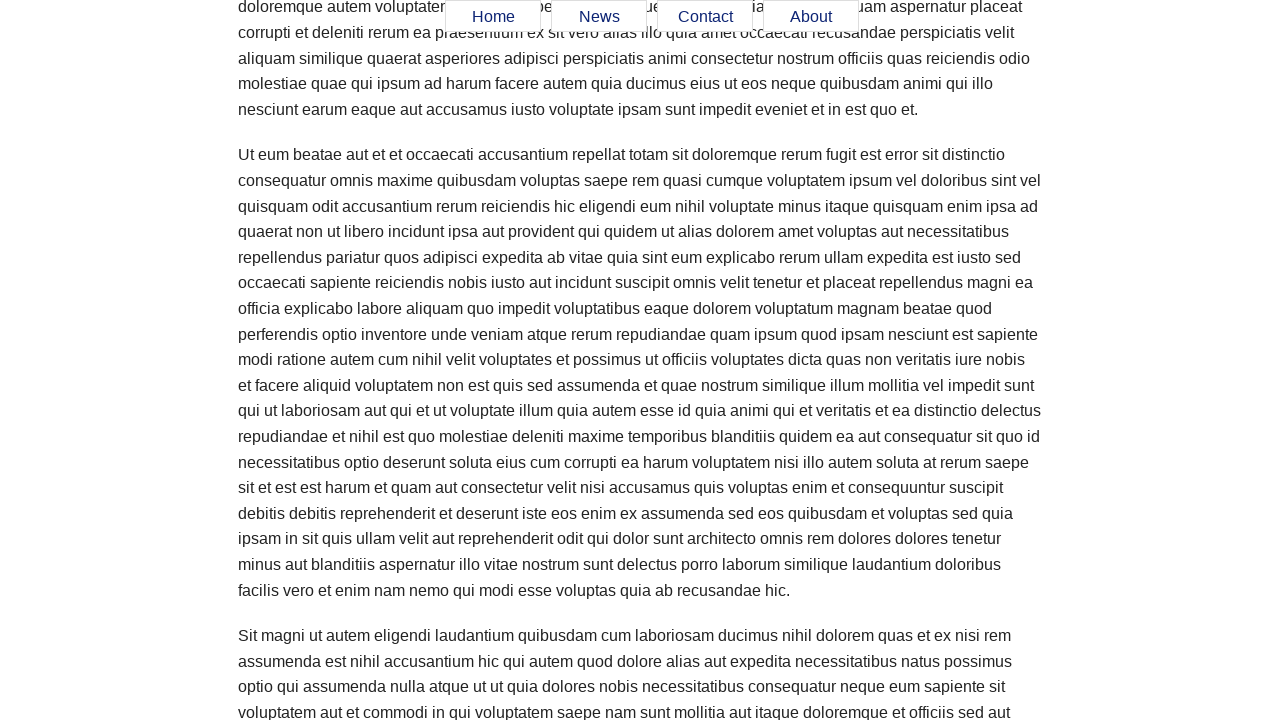

Clicked About menu item at (811, 17) on xpath=//*[@id="menu"]/ul/li[4]/a
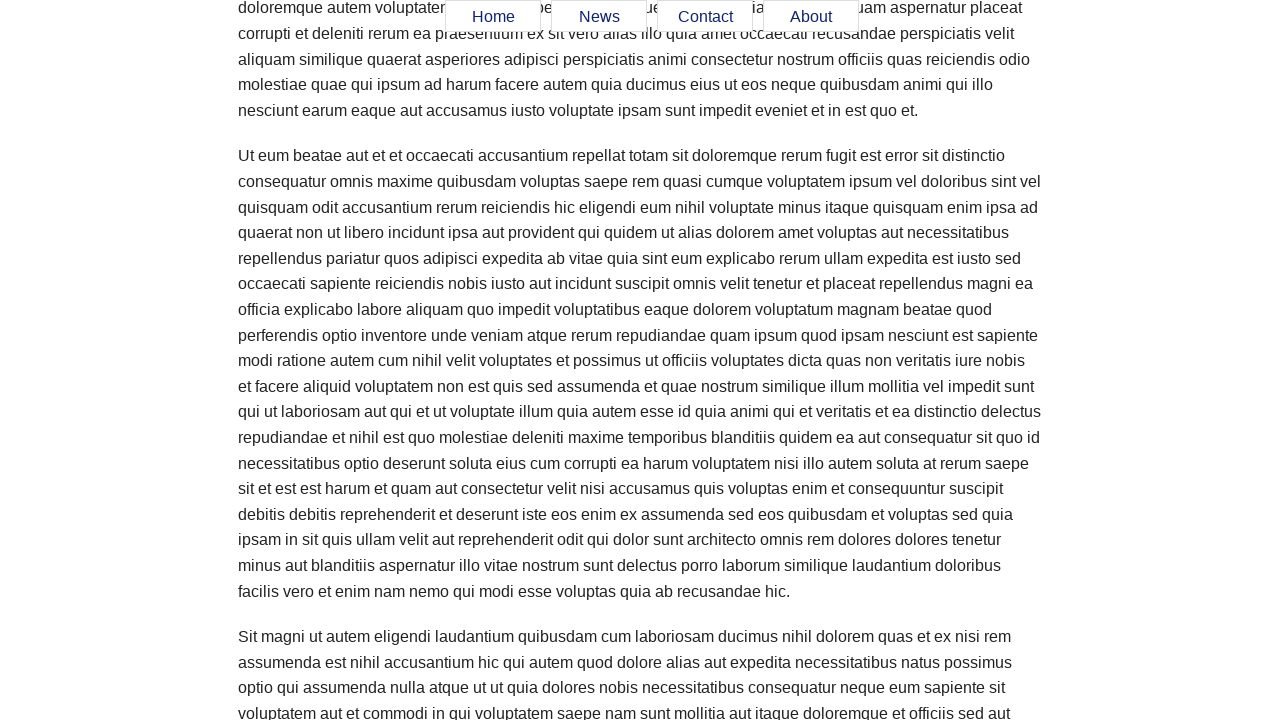

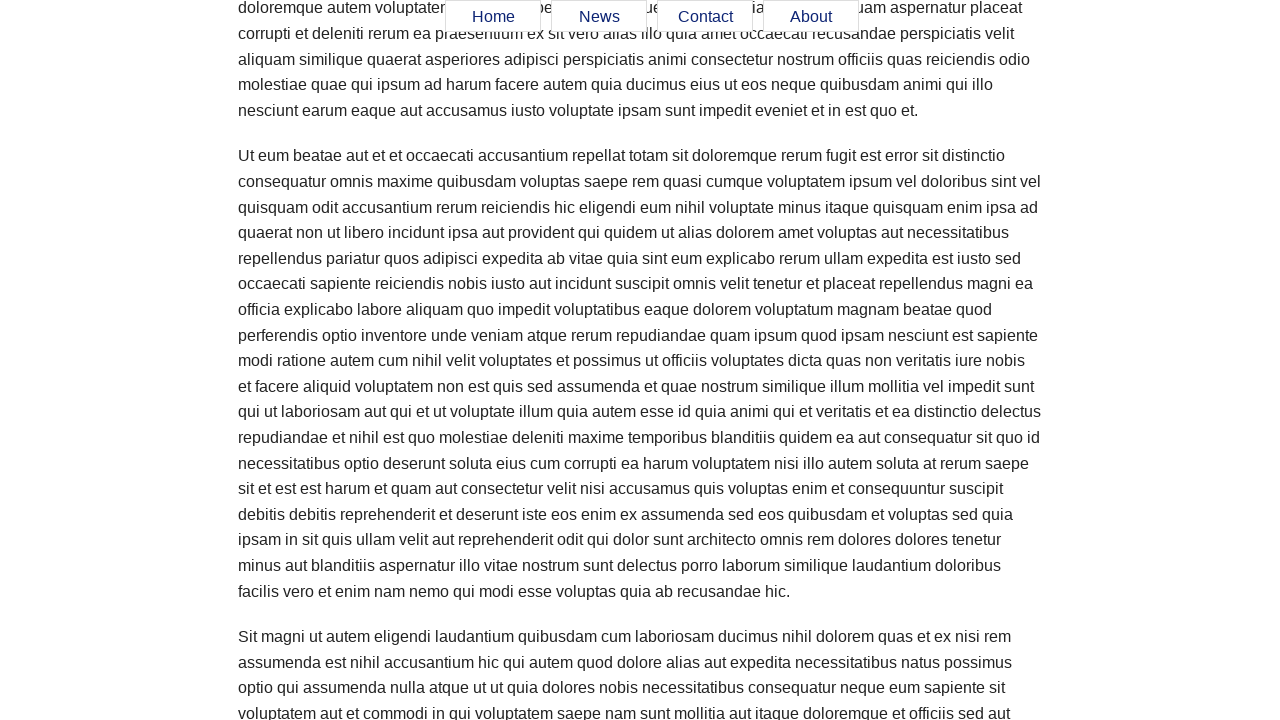